Tests the complete form submission by filling all fields and clicking submit

Starting URL: https://demoqa.com/text-box

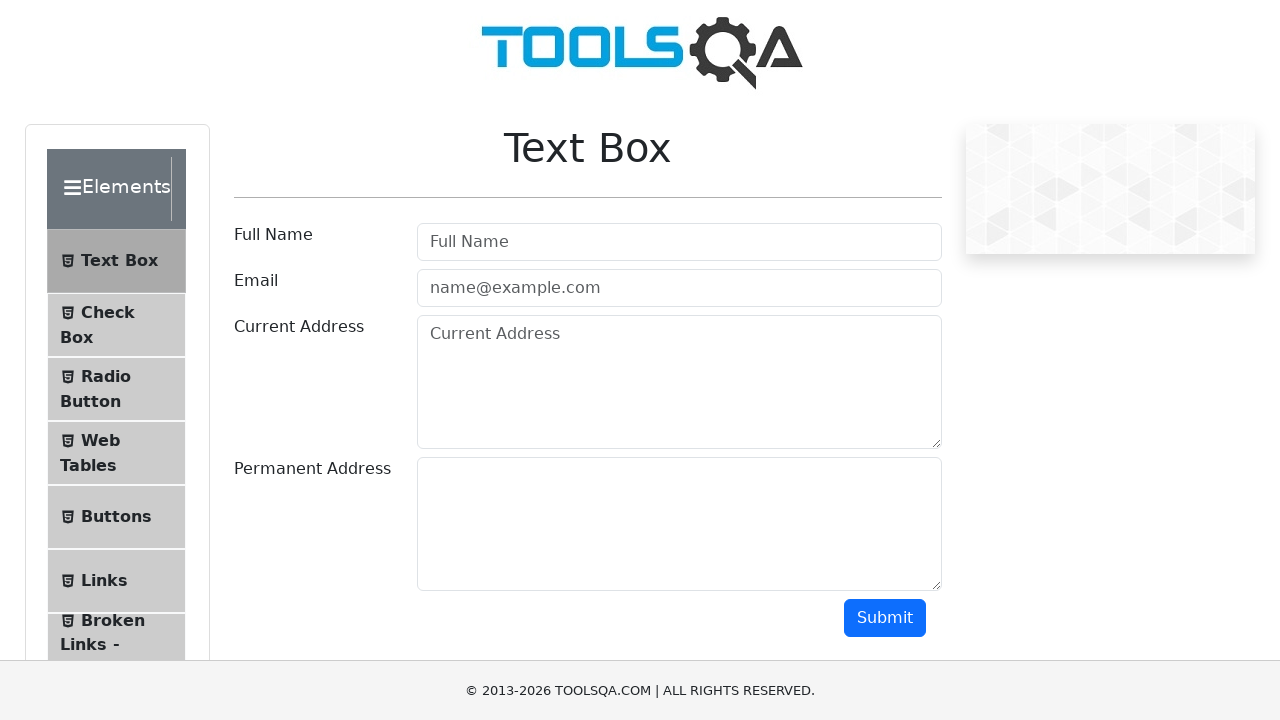

Filled full name field with 'John Smith' on #userName
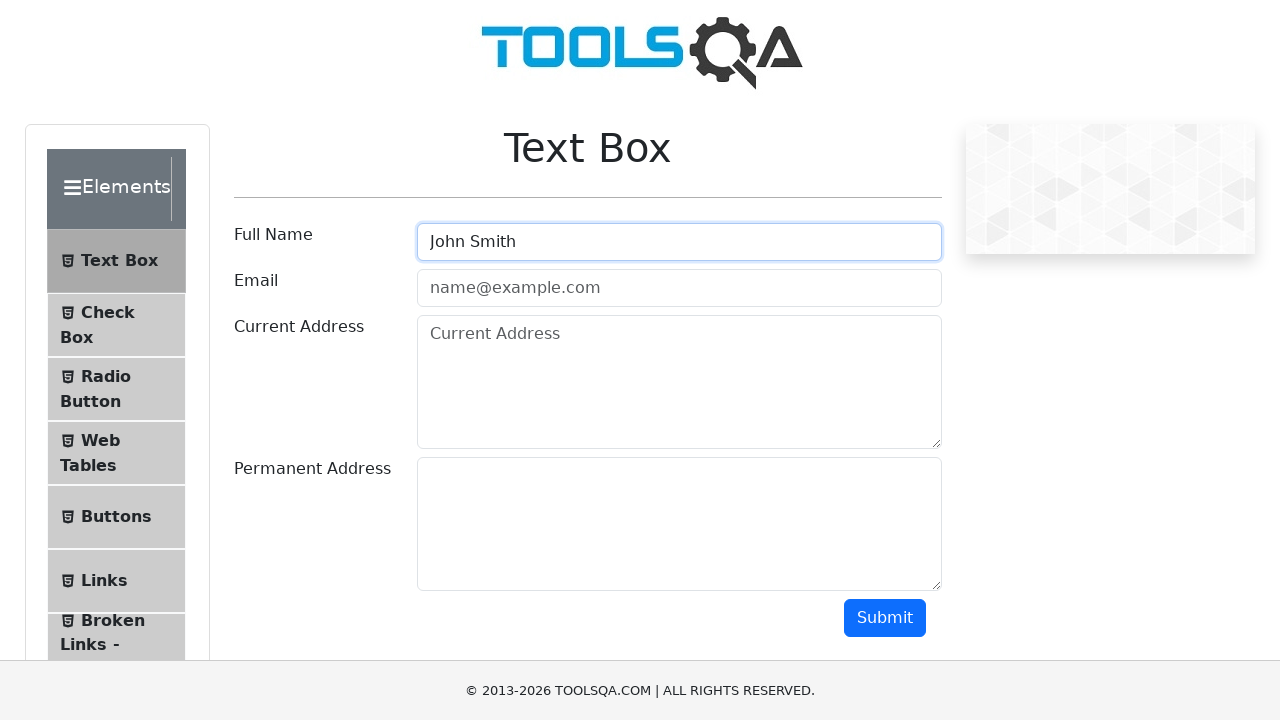

Filled email field with 'john.smith@email.com' on #userEmail
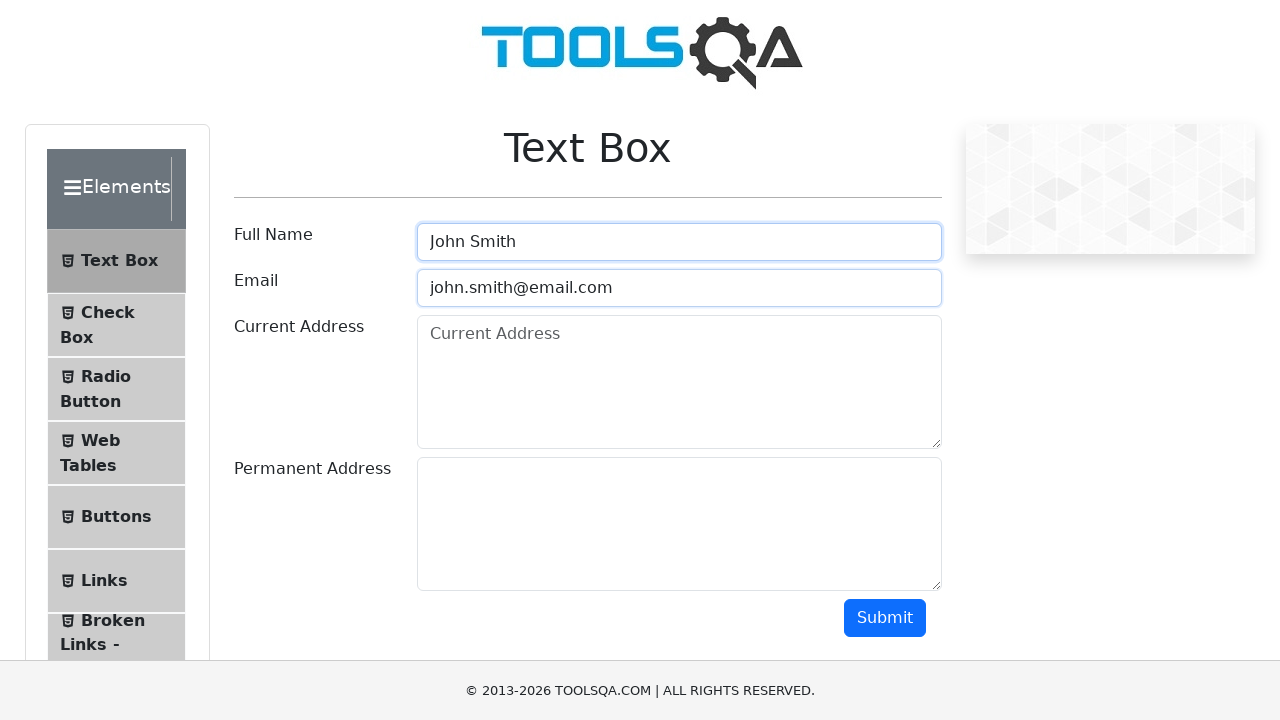

Filled current address field with '789 Elm Street, Boston, MA 02134' on #currentAddress
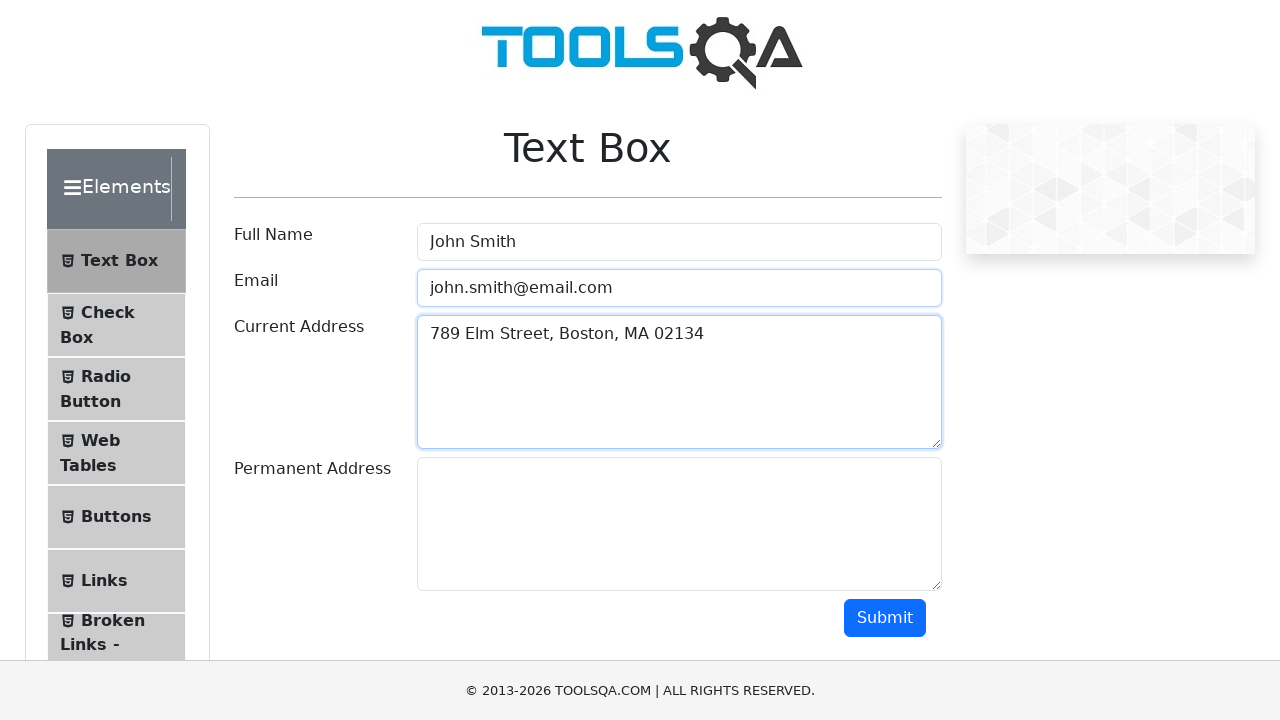

Filled permanent address field with '321 Pine Road, Seattle, WA 98101' on #permanentAddress
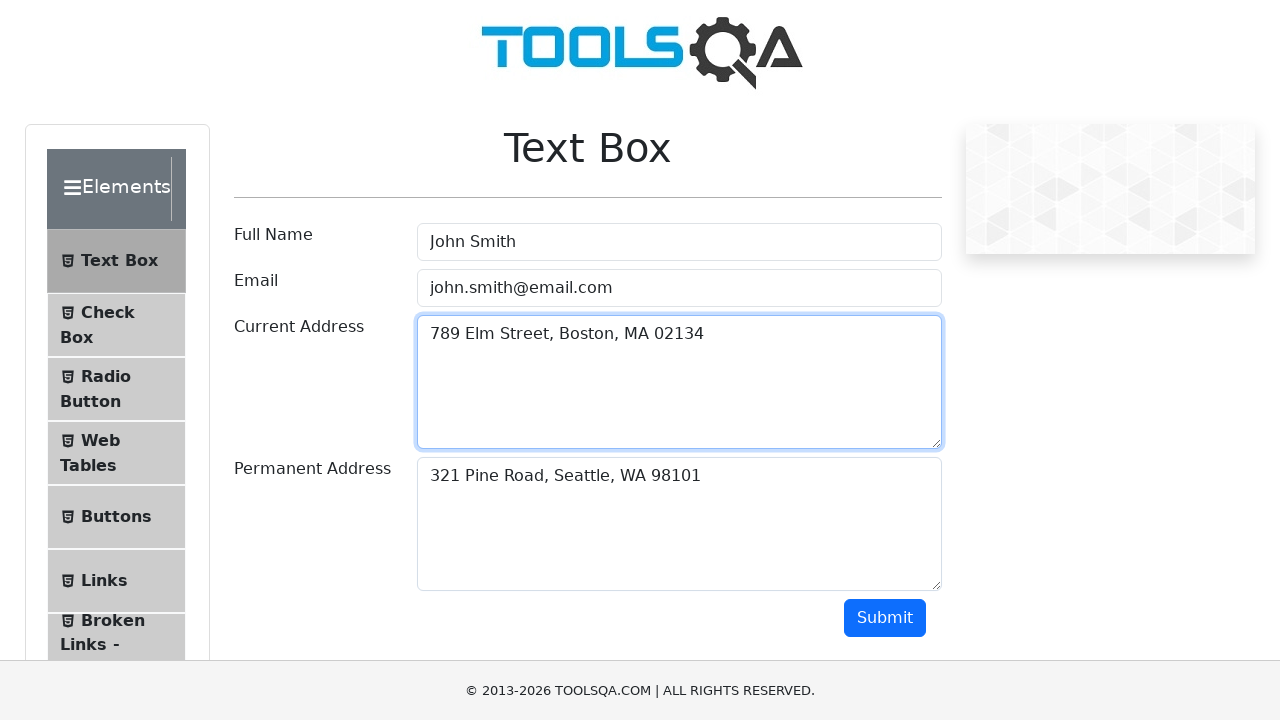

Clicked submit button to submit form at (885, 618) on #submit
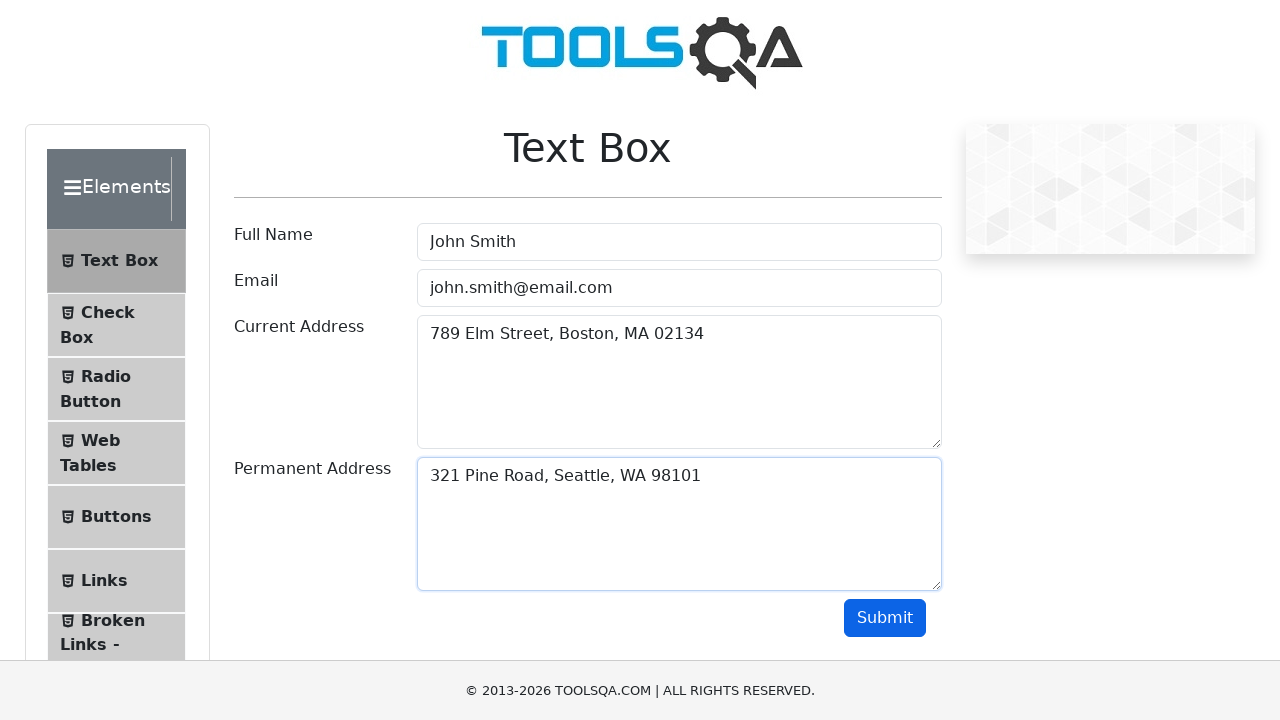

Waited for form submission to complete
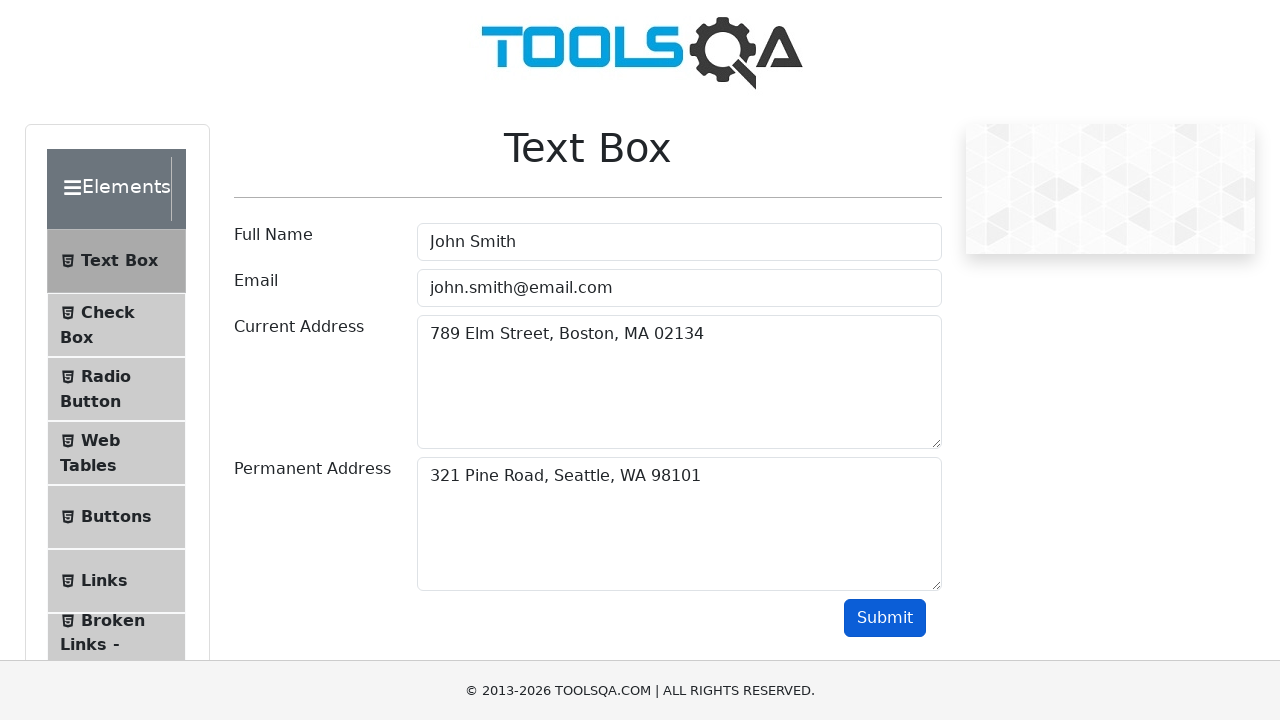

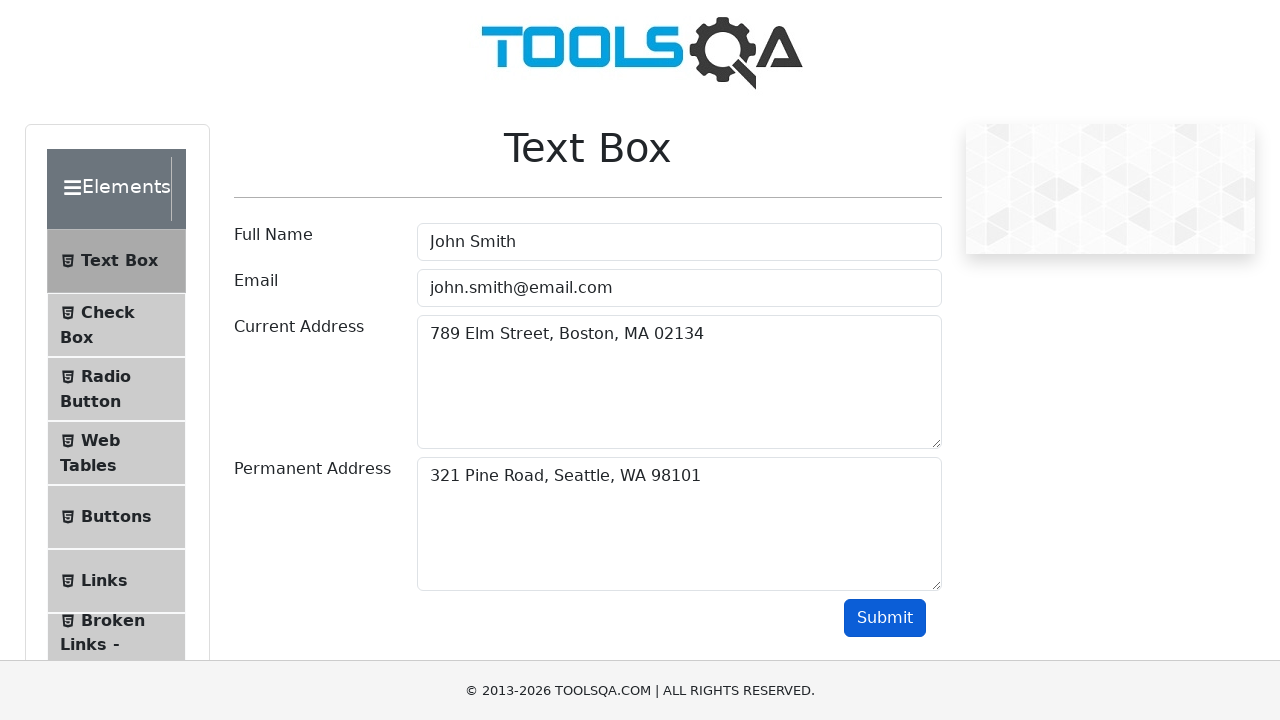